Tests JavaScript alert functionality by triggering a prompt alert and accepting it

Starting URL: https://the-internet.herokuapp.com/javascript_alerts

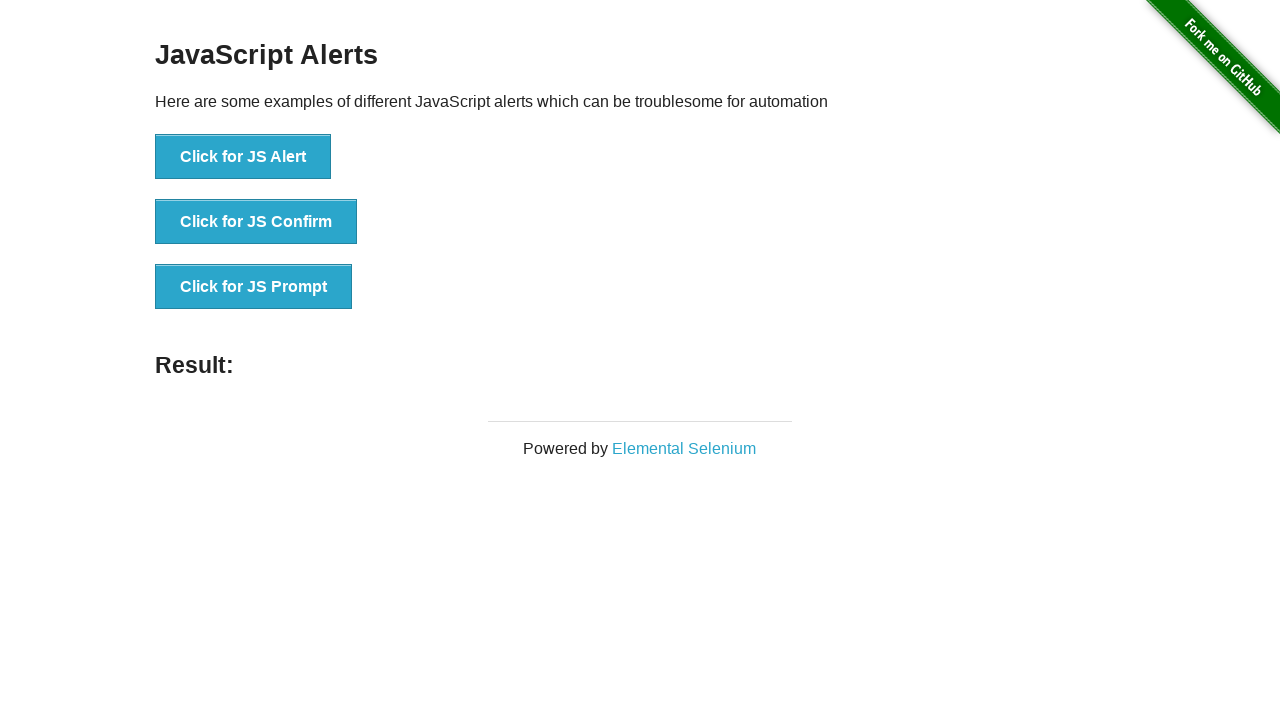

Clicked 'Click for JS Prompt' button to trigger JavaScript prompt alert at (254, 287) on xpath=//button[text()='Click for JS Prompt']
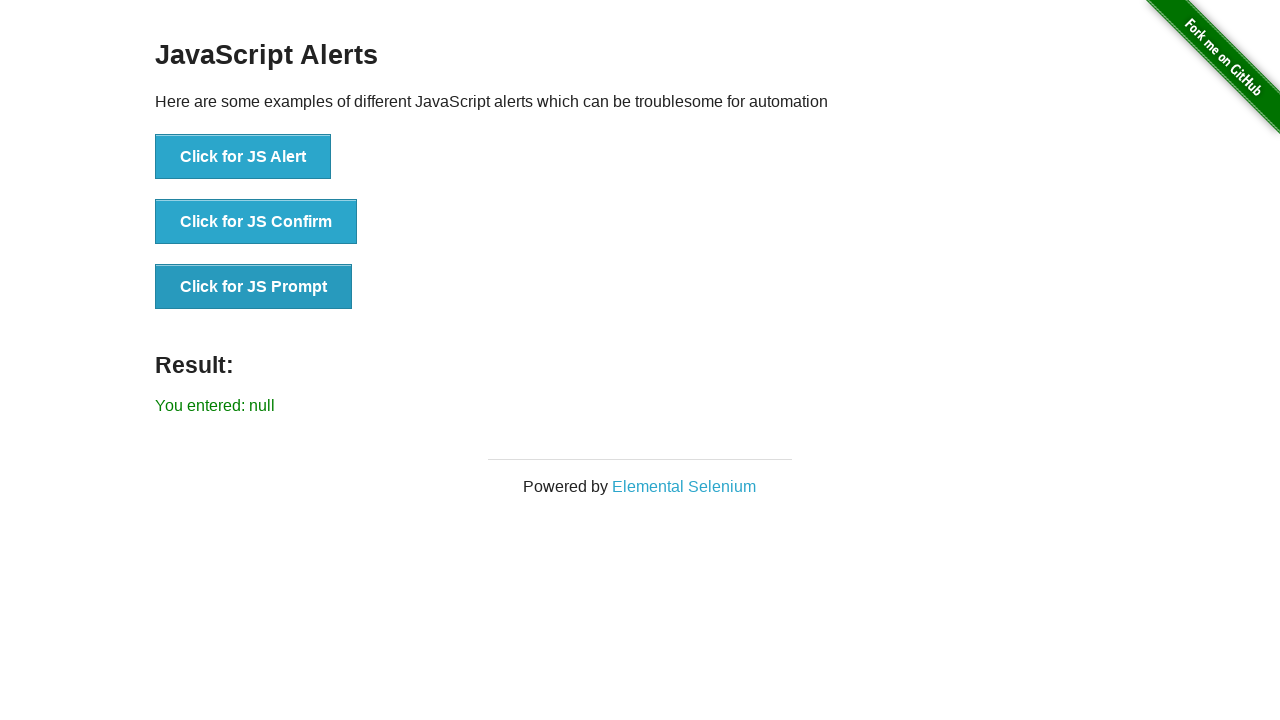

Set up dialog handler to accept prompt alerts
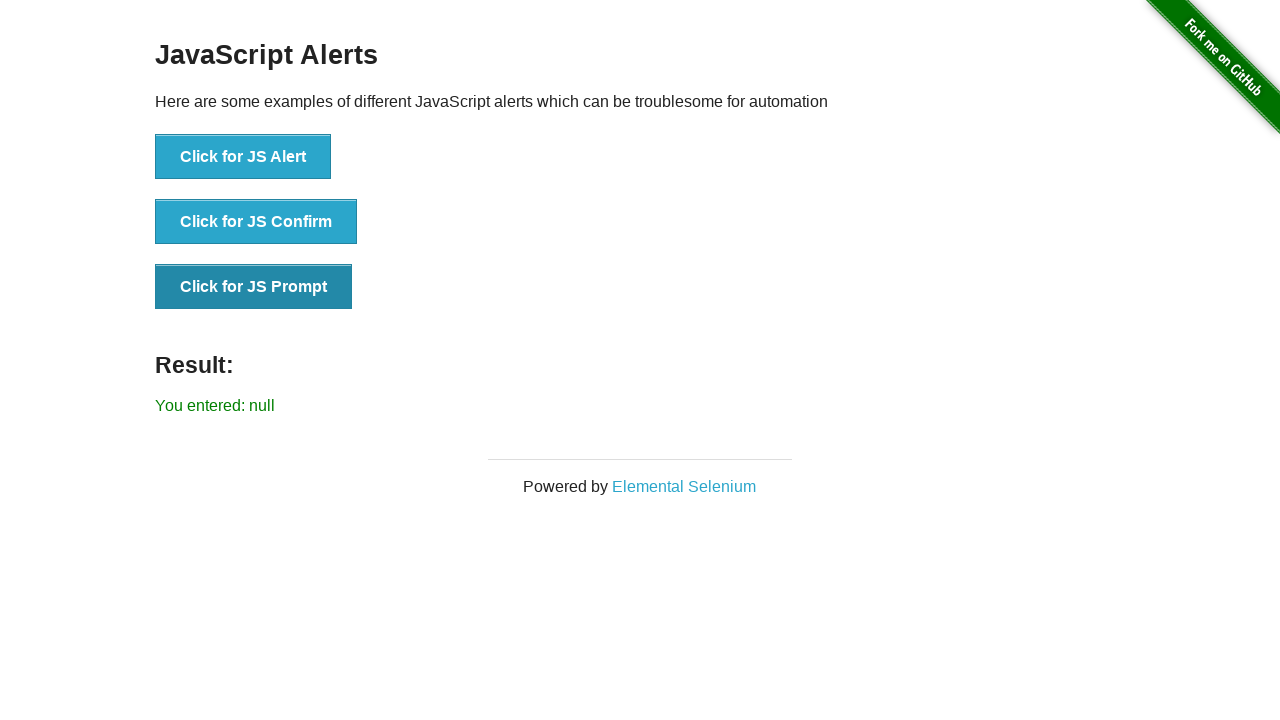

Clicked 'Click for JS Prompt' button again to trigger prompt dialog at (254, 287) on xpath=//button[text()='Click for JS Prompt']
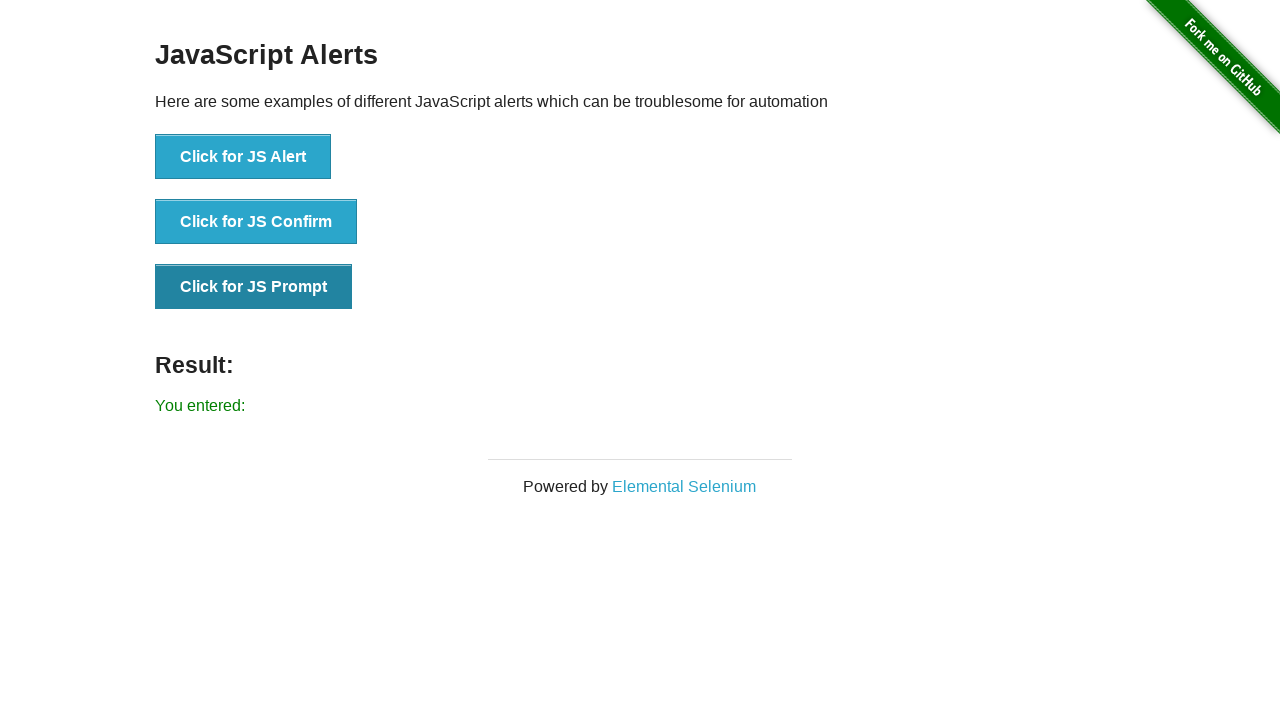

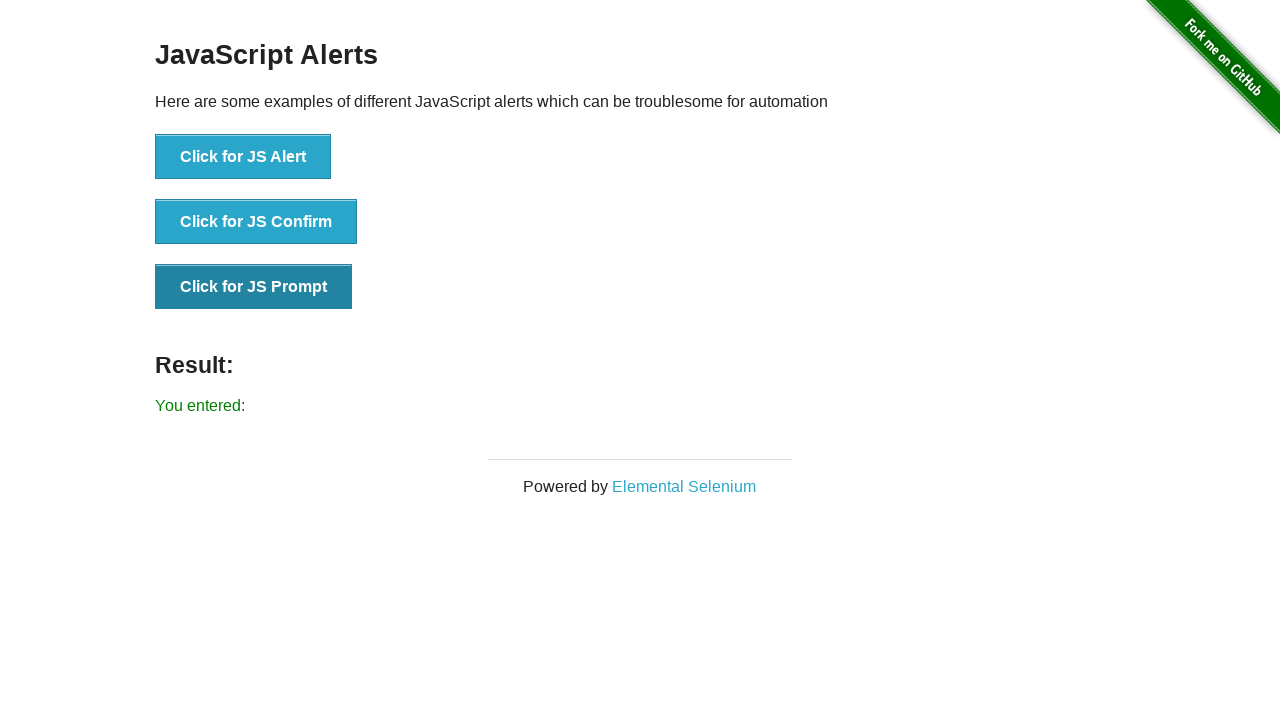